Navigates to Rediff homepage, switches to an iframe containing financial data, reads the NSE index value, and switches back to main content

Starting URL: https://www.rediff.com/

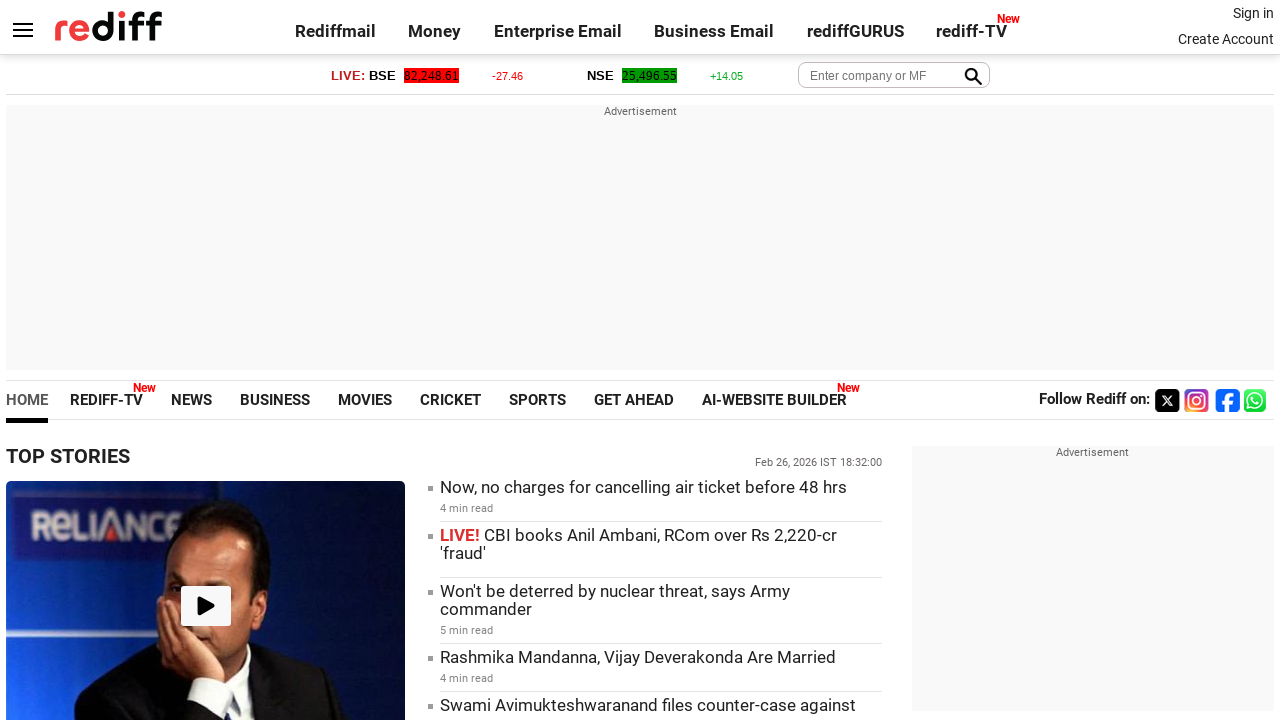

Located the money iframe for financial data
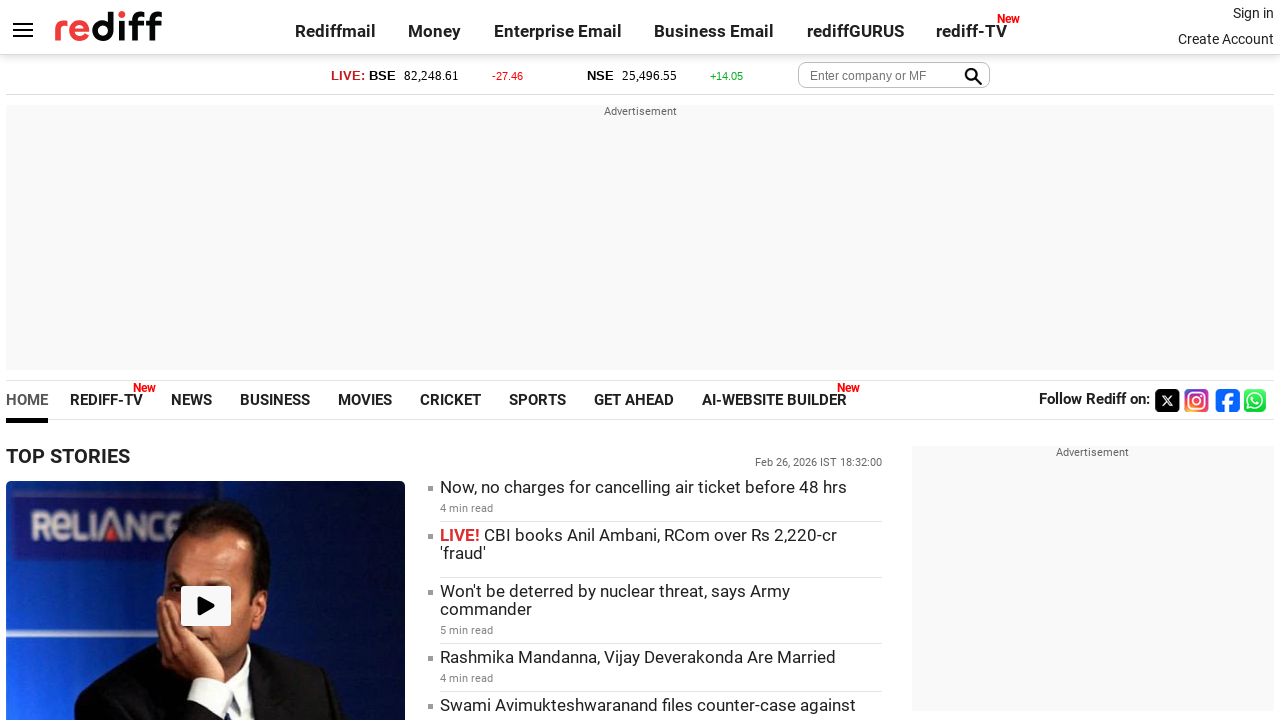

Retrieved NSE index value: 25,496.55
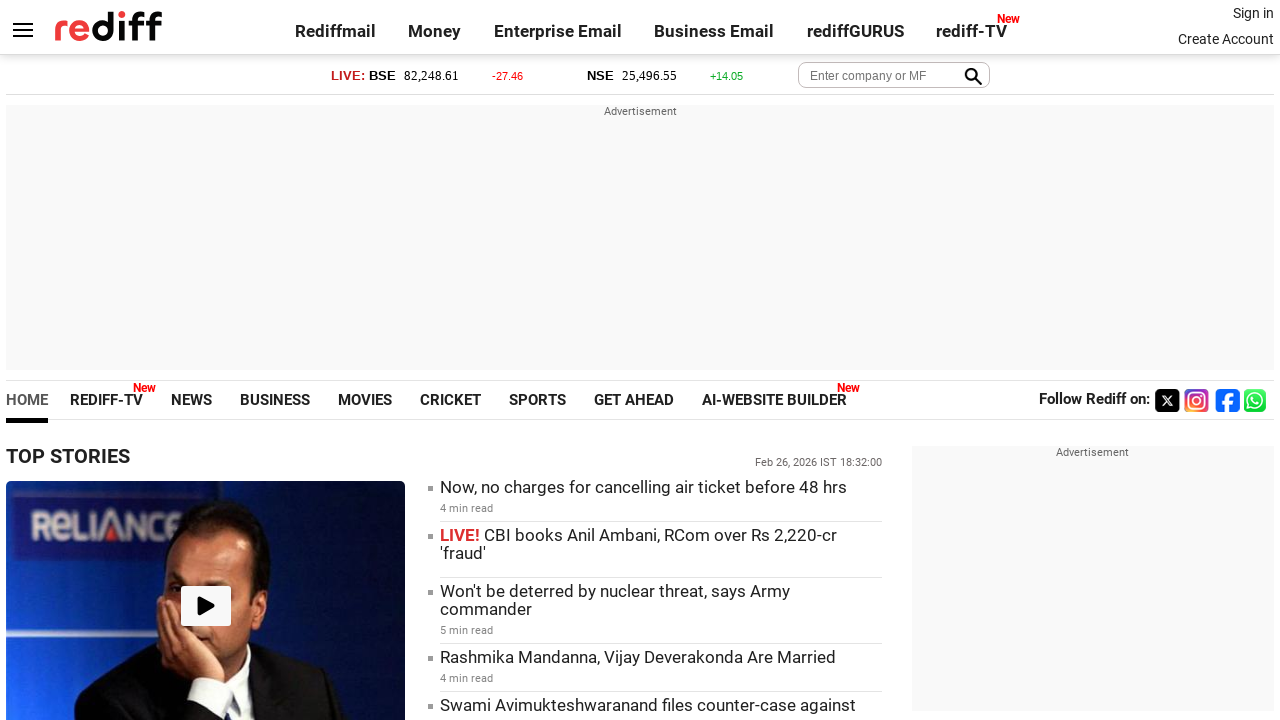

Switched back to main content (implicit with frame_locator scoping)
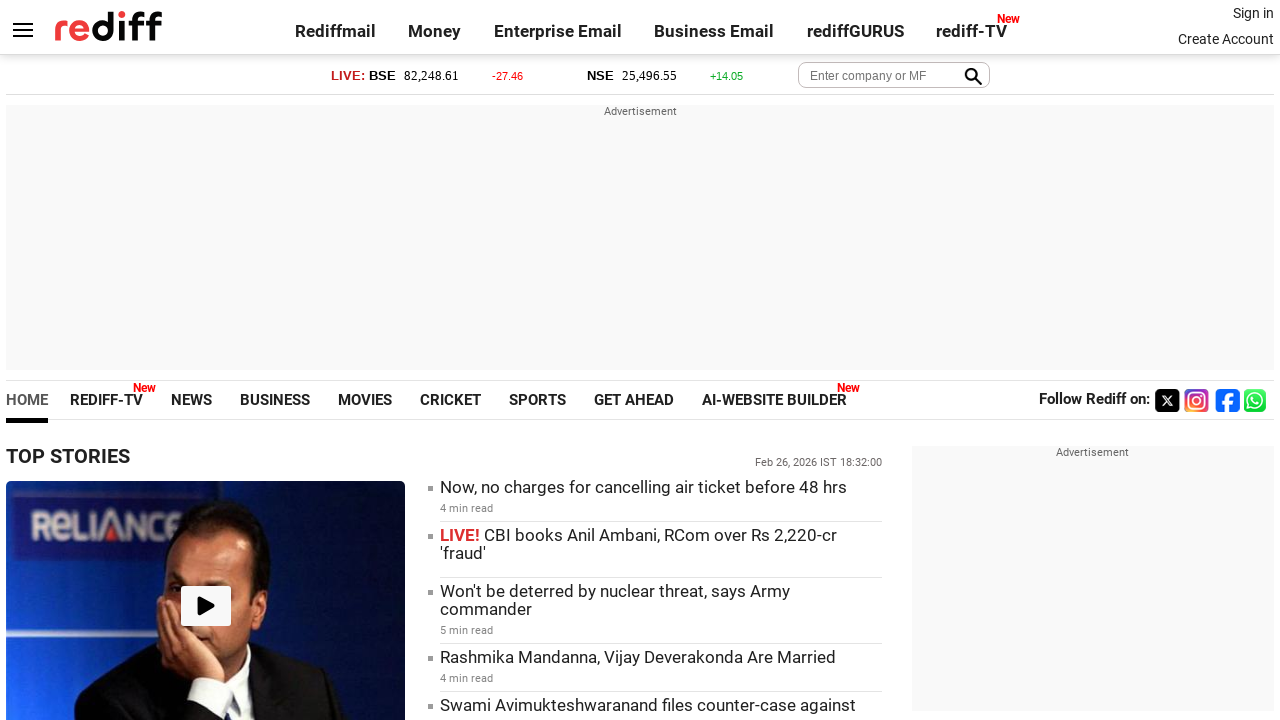

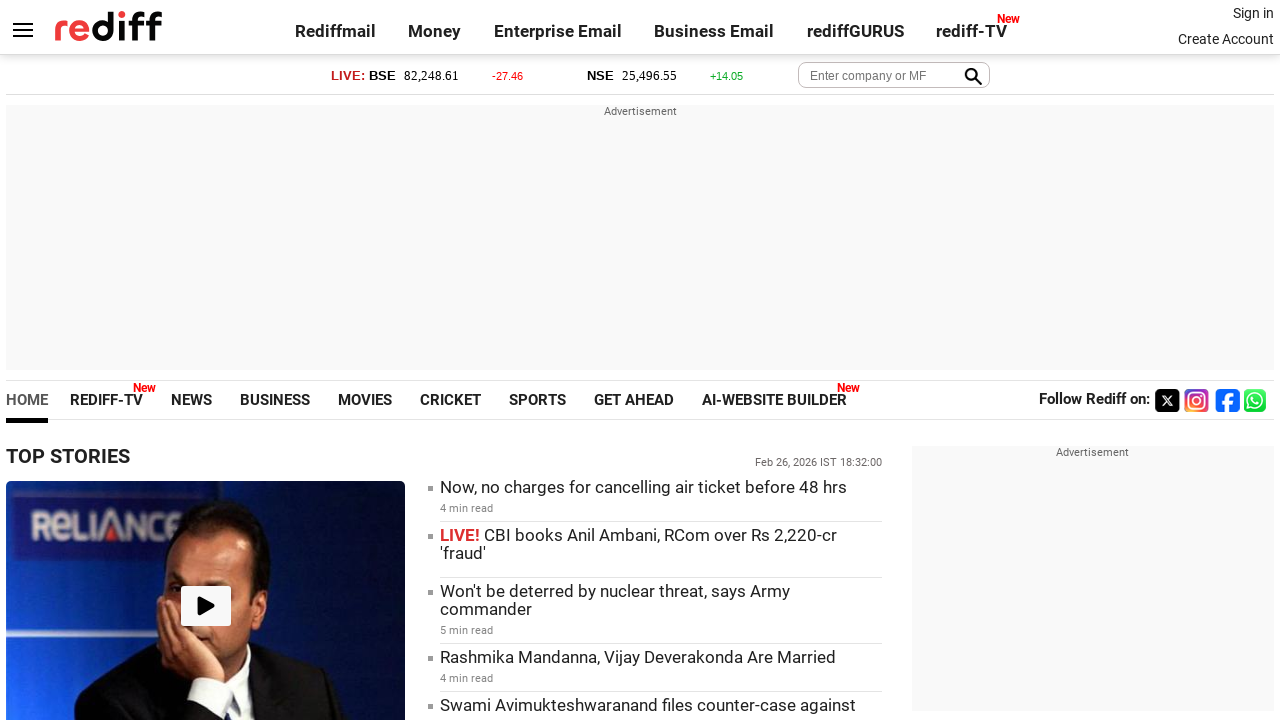